Tests opening and closing the shopping cart by clicking the cart icon and then the close button

Starting URL: https://petstore.com/

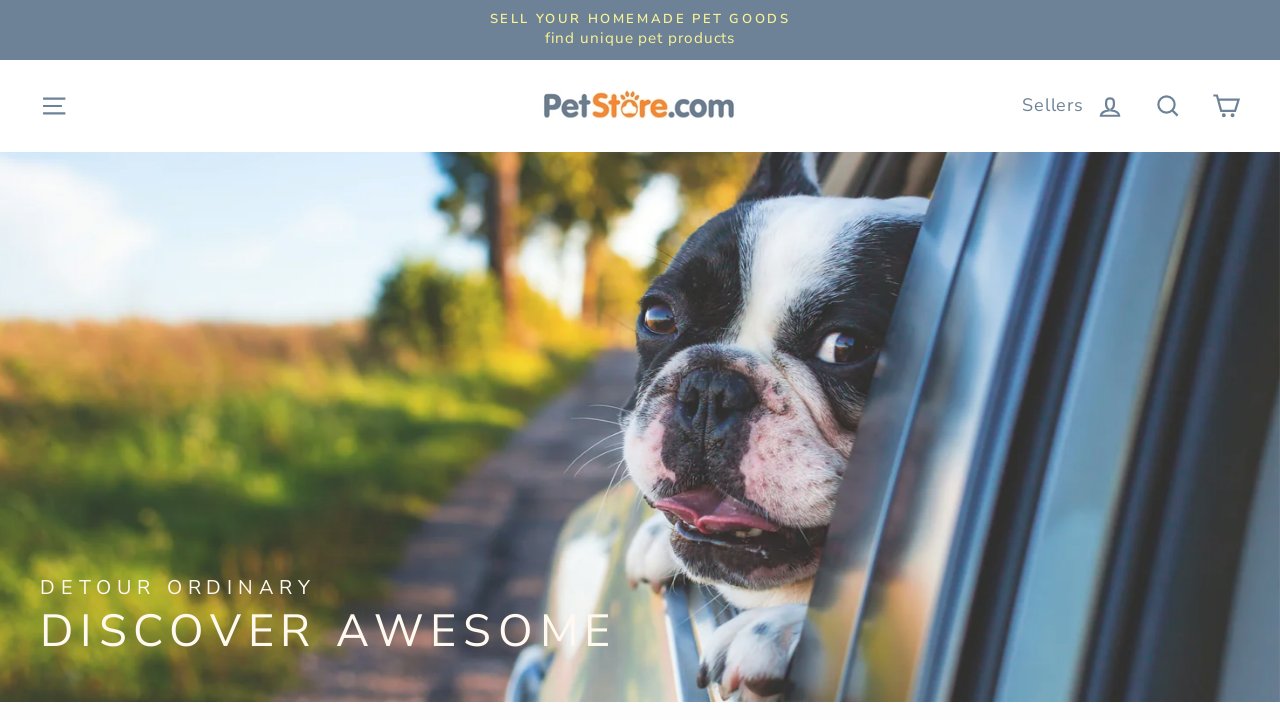

Clicked cart icon to open shopping cart at (1226, 106) on .icon-cart
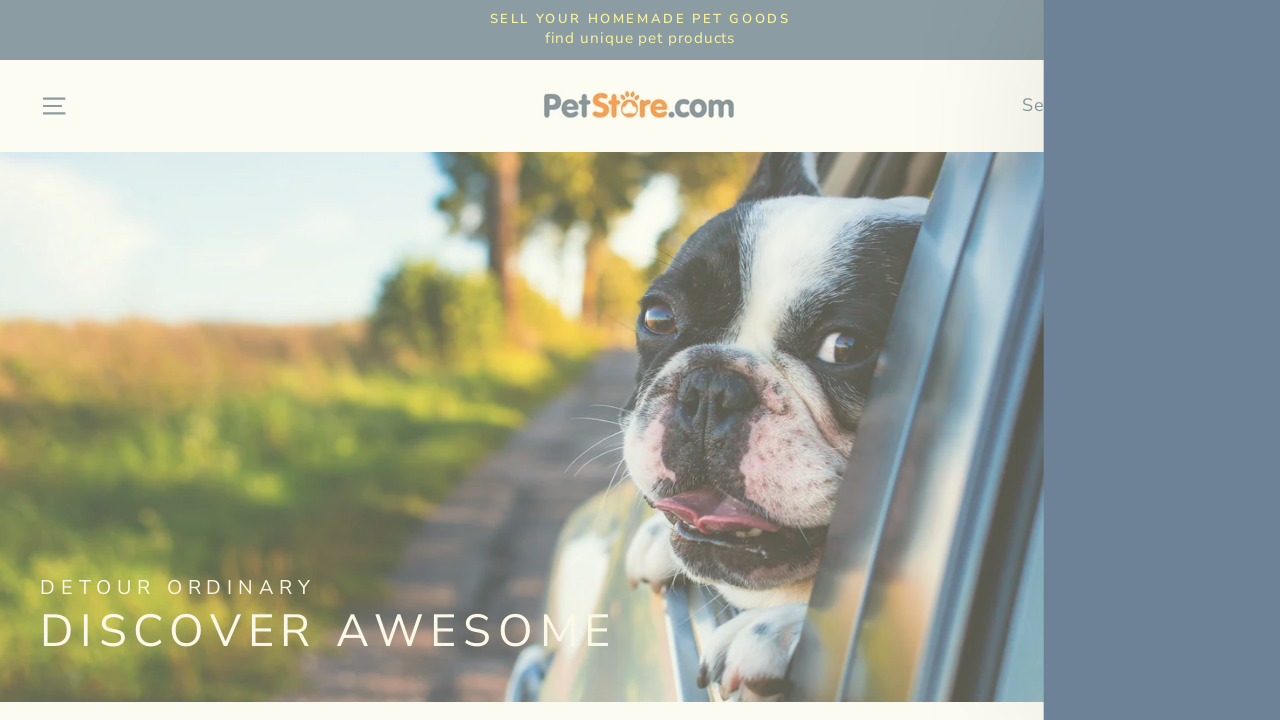

Cart drawer appeared and loaded
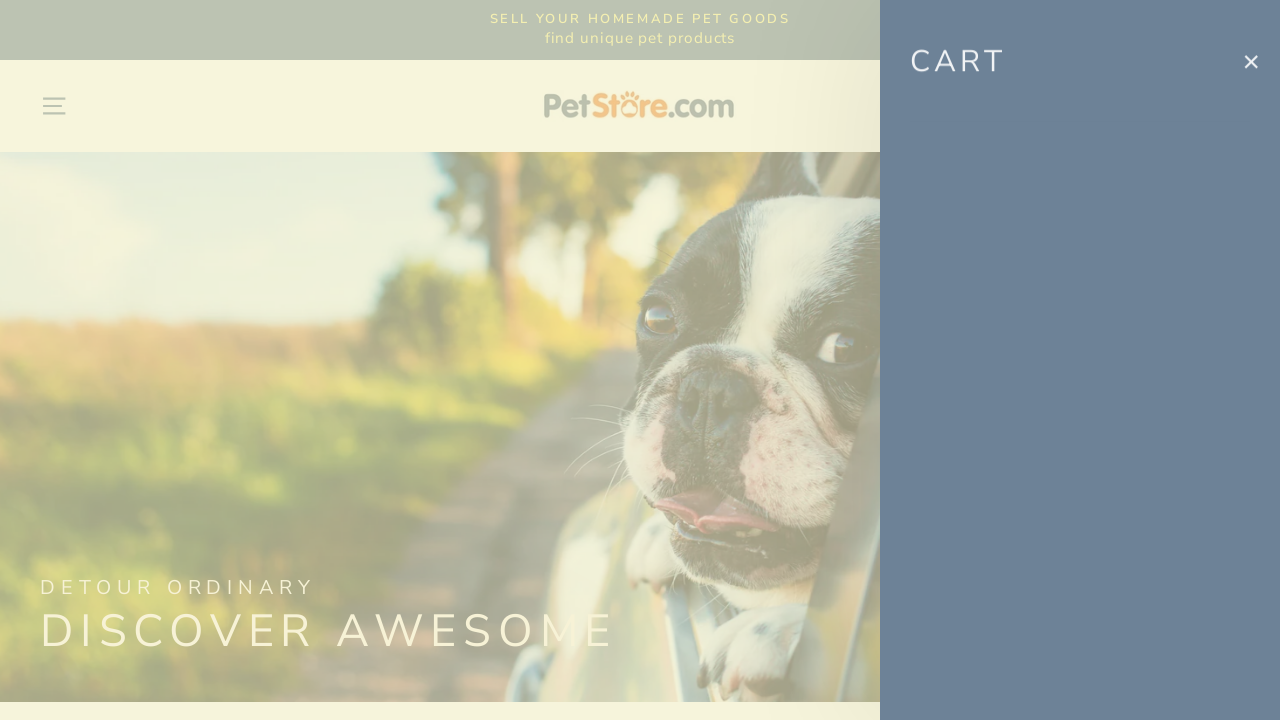

Clicked close button to close the shopping cart at (1251, 59) on #CartDrawer .icon
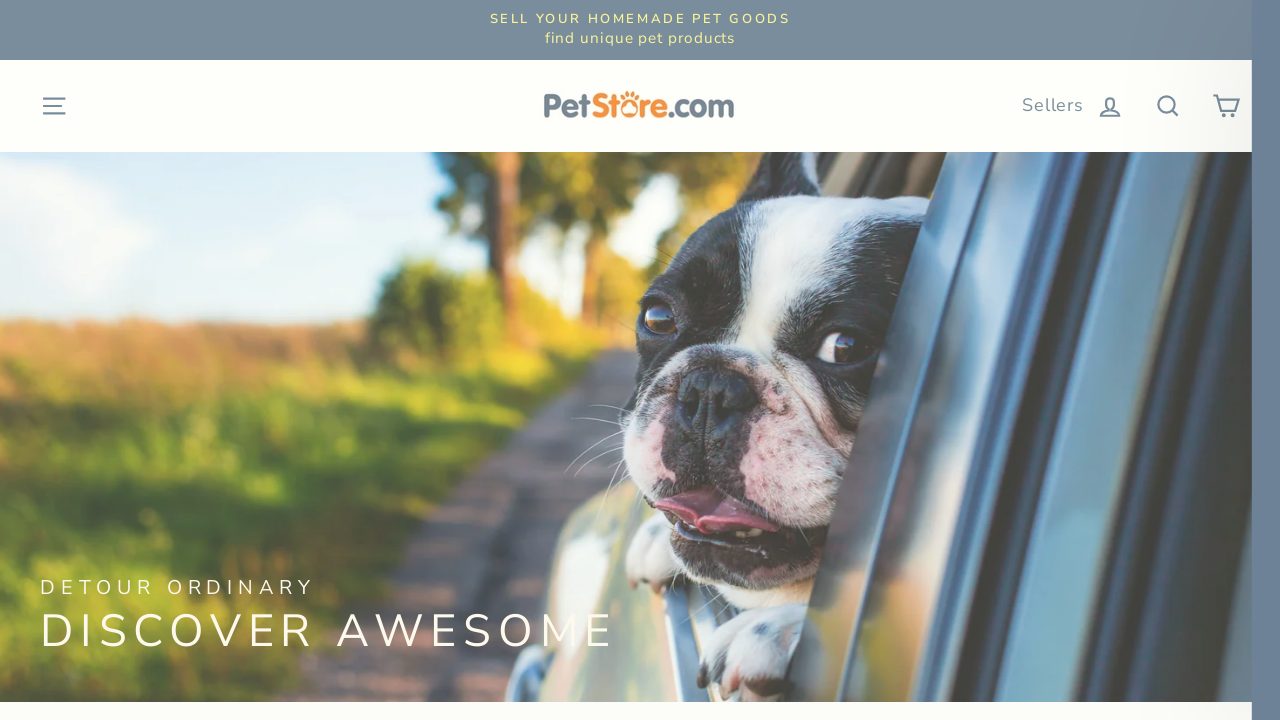

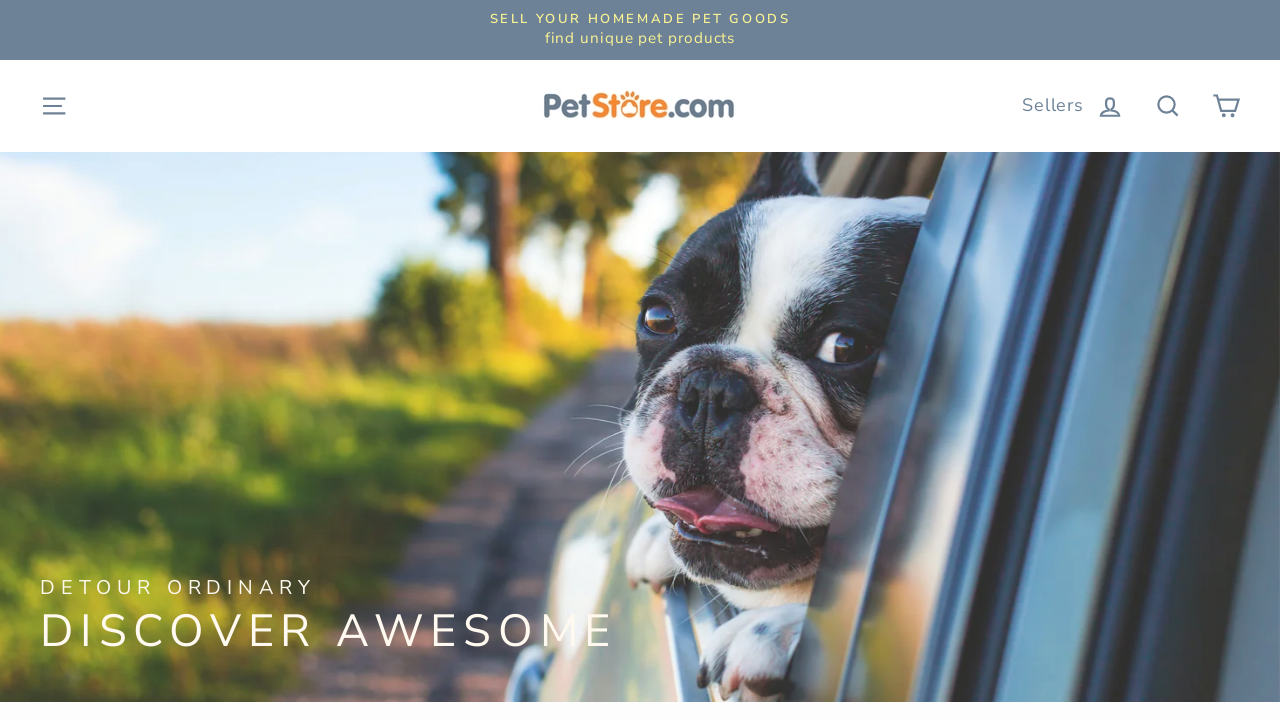